Tests password reset functionality by entering an incorrect username and verifying the error message displayed

Starting URL: https://login1.nextbasecrm.com/?forgot_password=yes

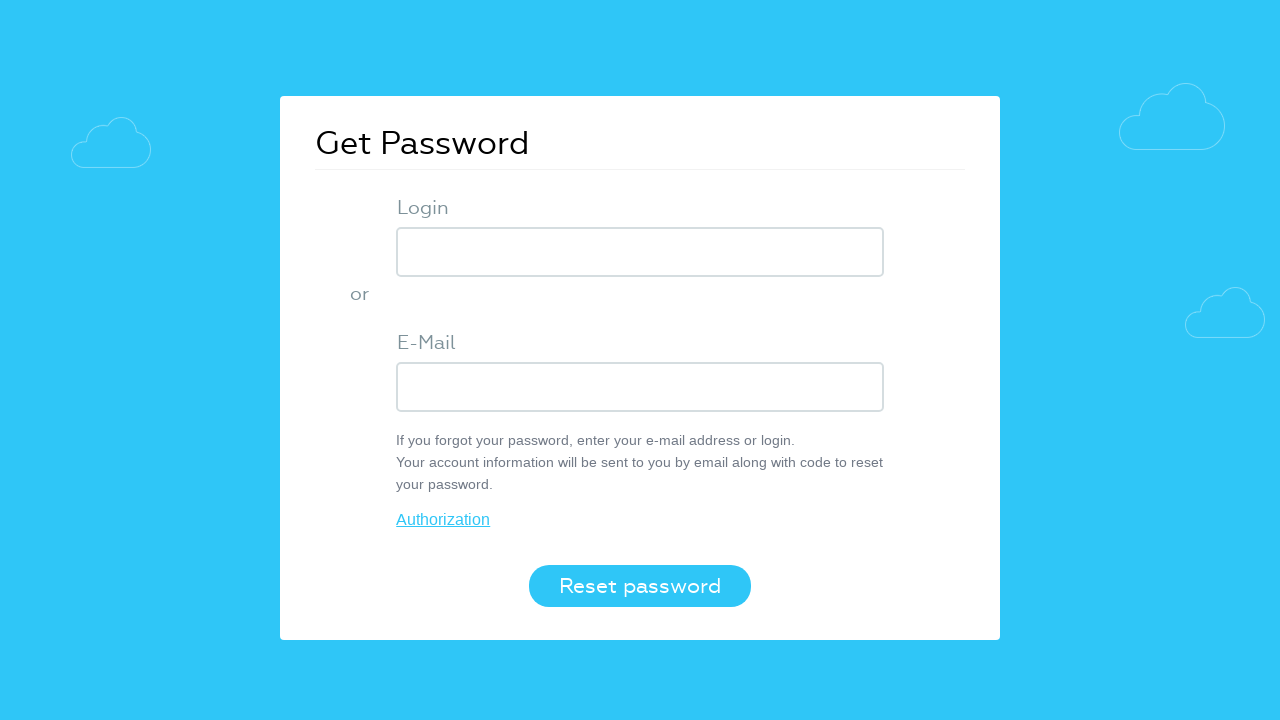

Filled USER_LOGIN field with incorrect username 'incorrect' on input[name='USER_LOGIN']
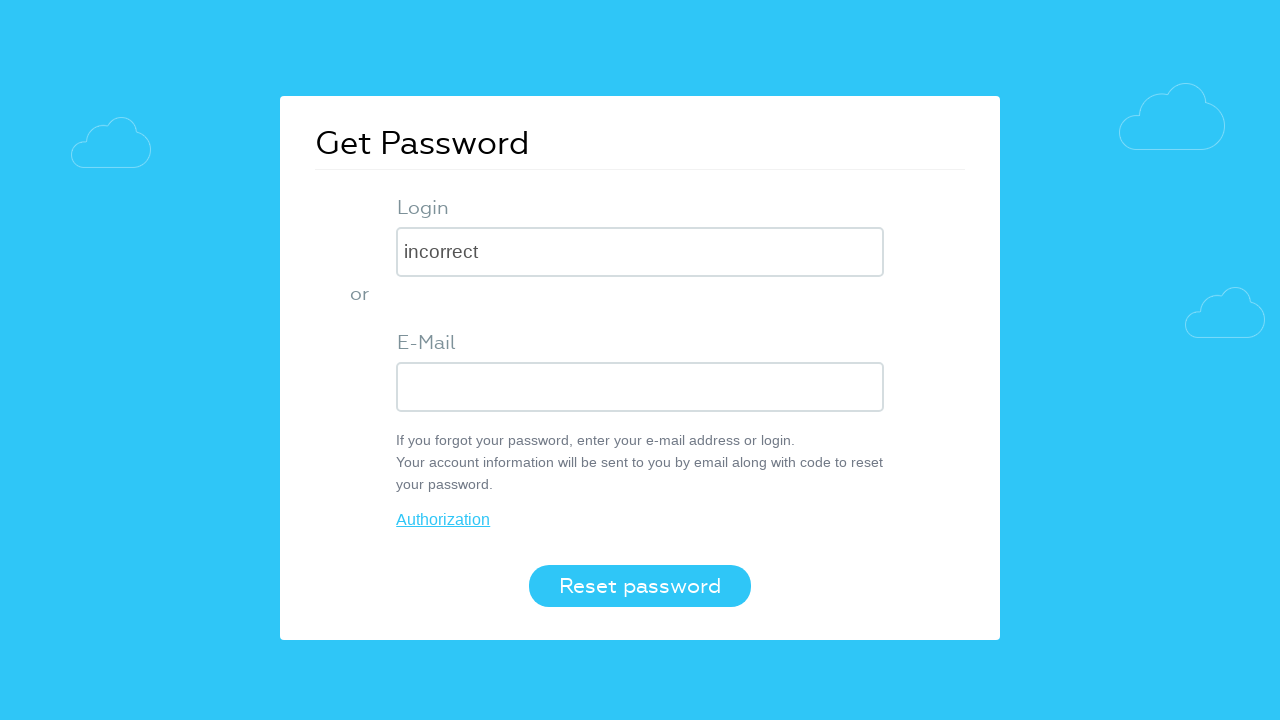

Clicked login button to submit password reset form at (640, 586) on .login-btn
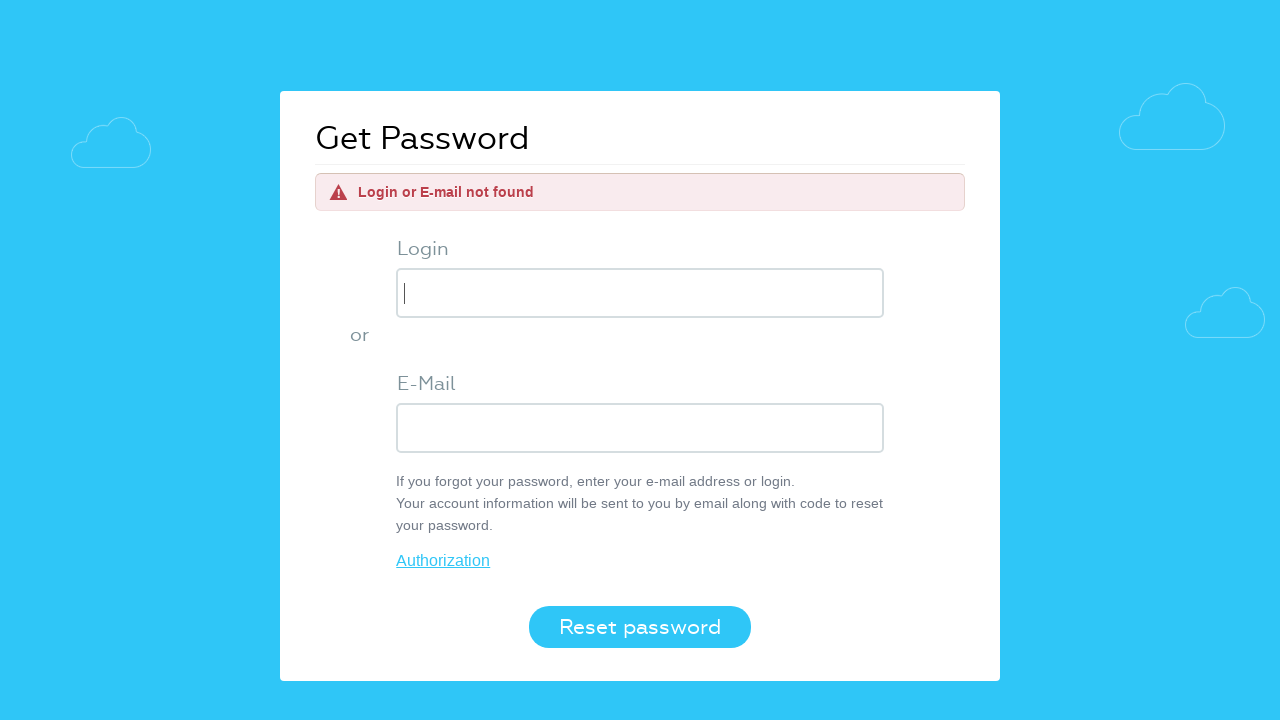

Error message element loaded and is visible
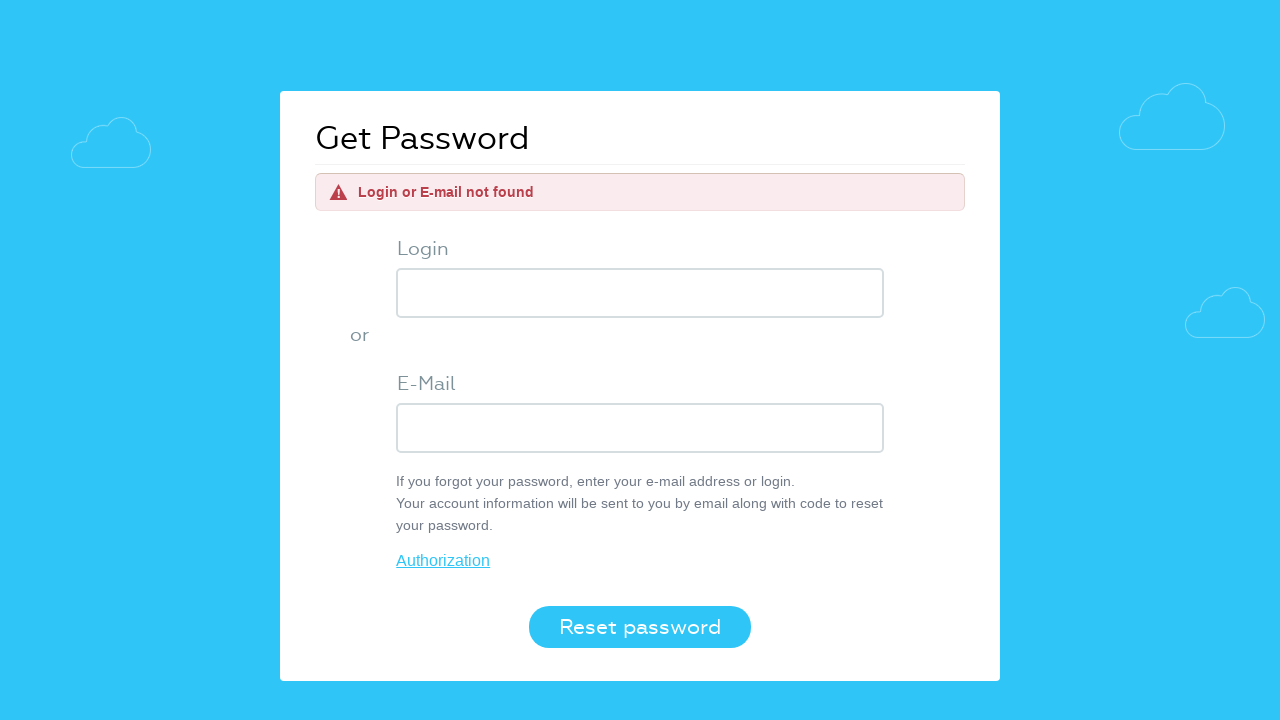

Retrieved error message text: 'Login or E-mail not found'
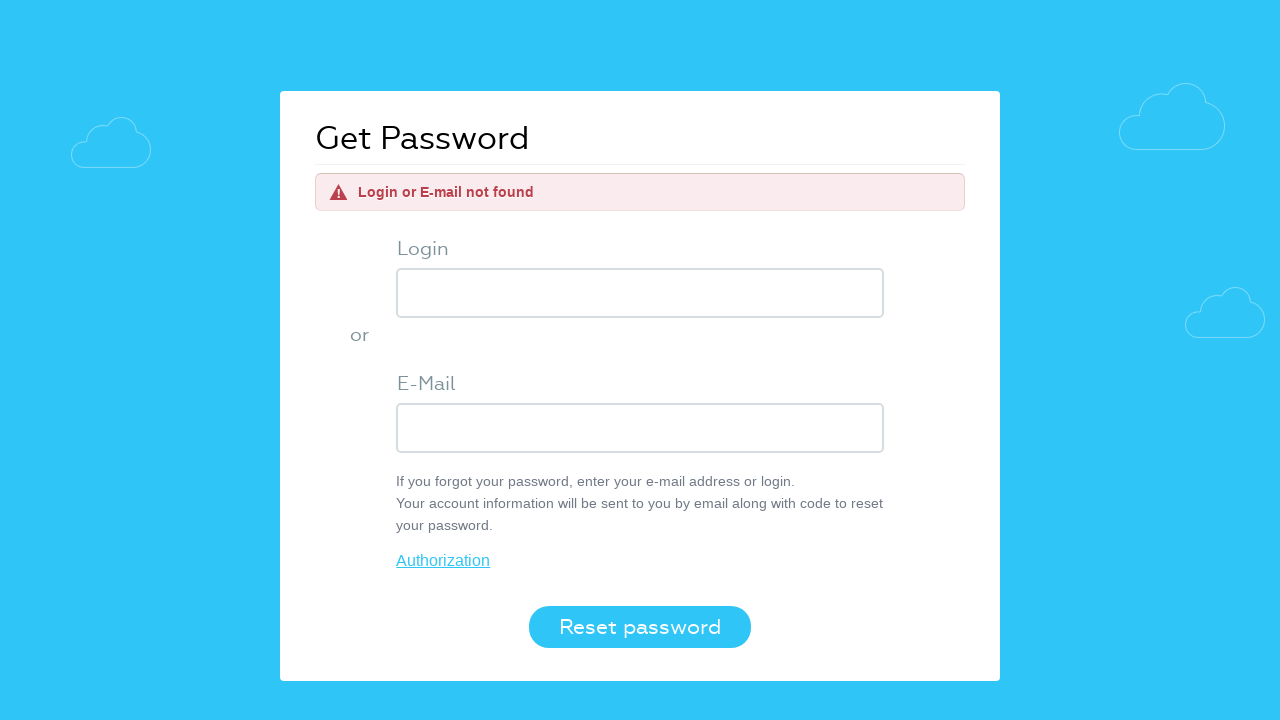

Verified error message matches expected text 'Login or E-mail not found'
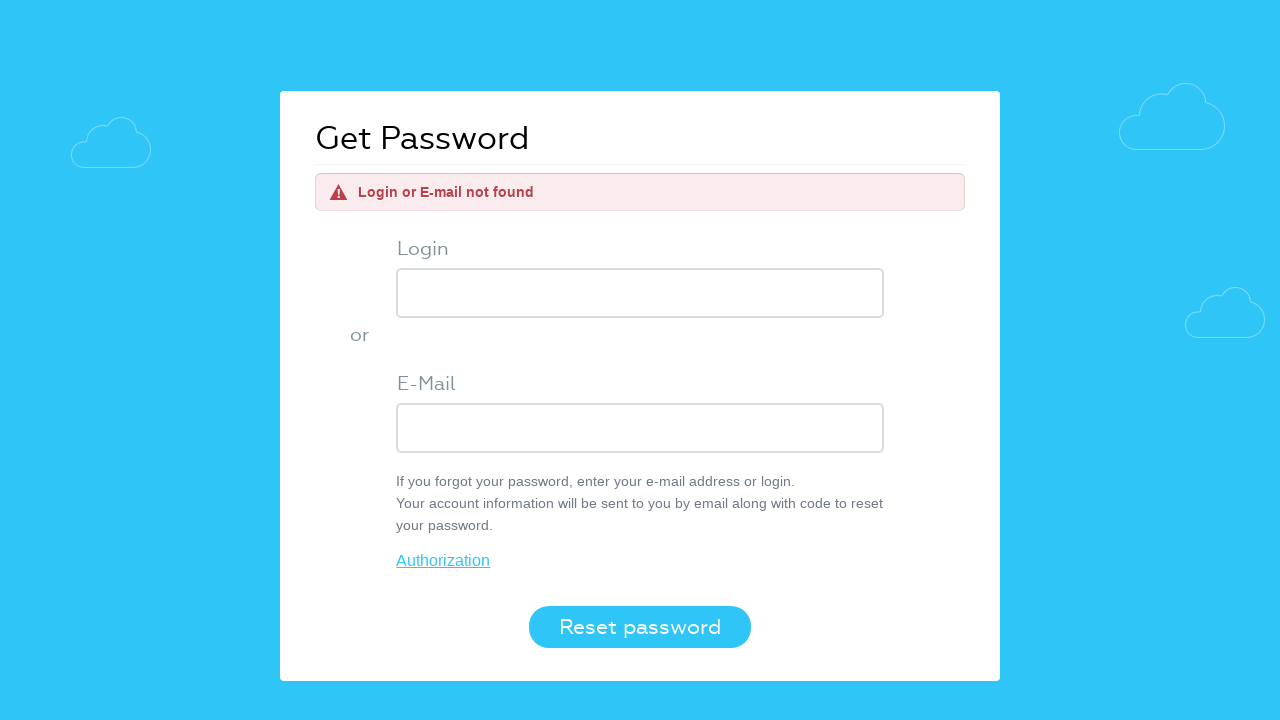

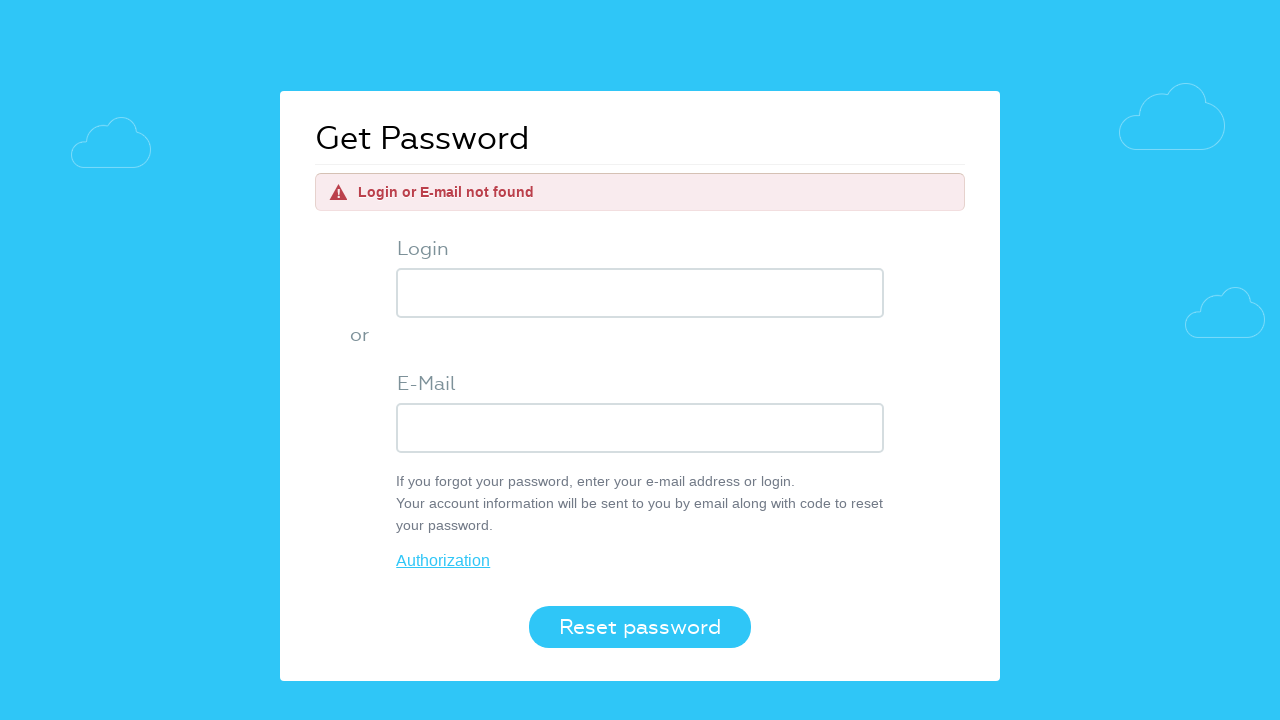